Tests Google Translate functionality by entering text in the source language textarea and waiting for the translated output to appear

Starting URL: https://translate.google.com/?sl=it&tl=en&op=translate

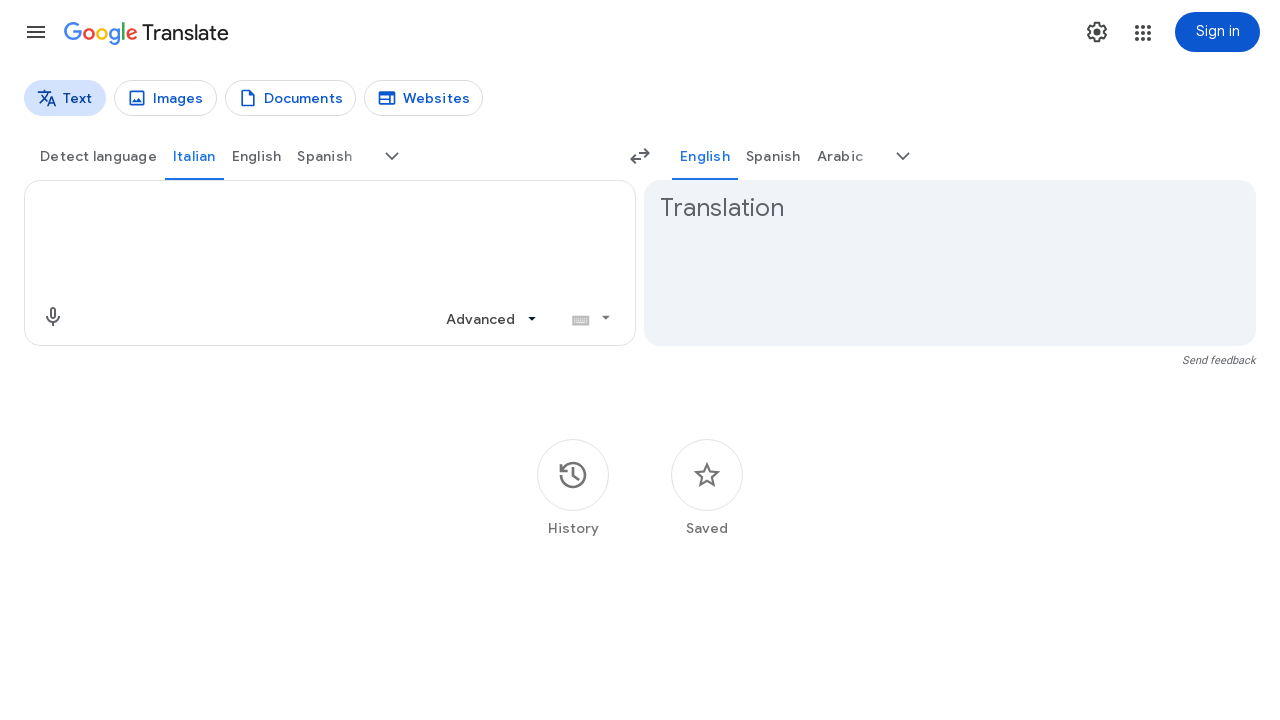

Source text textarea loaded
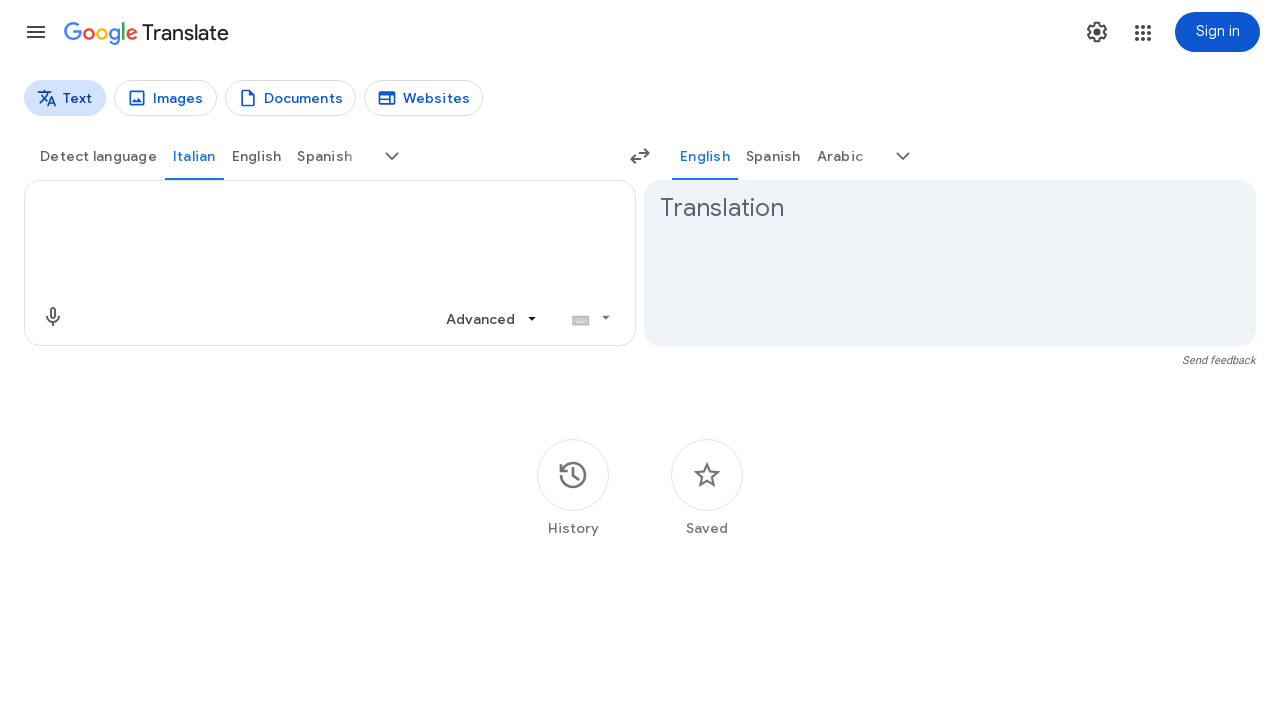

Entered Italian sample text 'Buongiorno, come stai oggi?' in source textarea on textarea[aria-label='Source text']
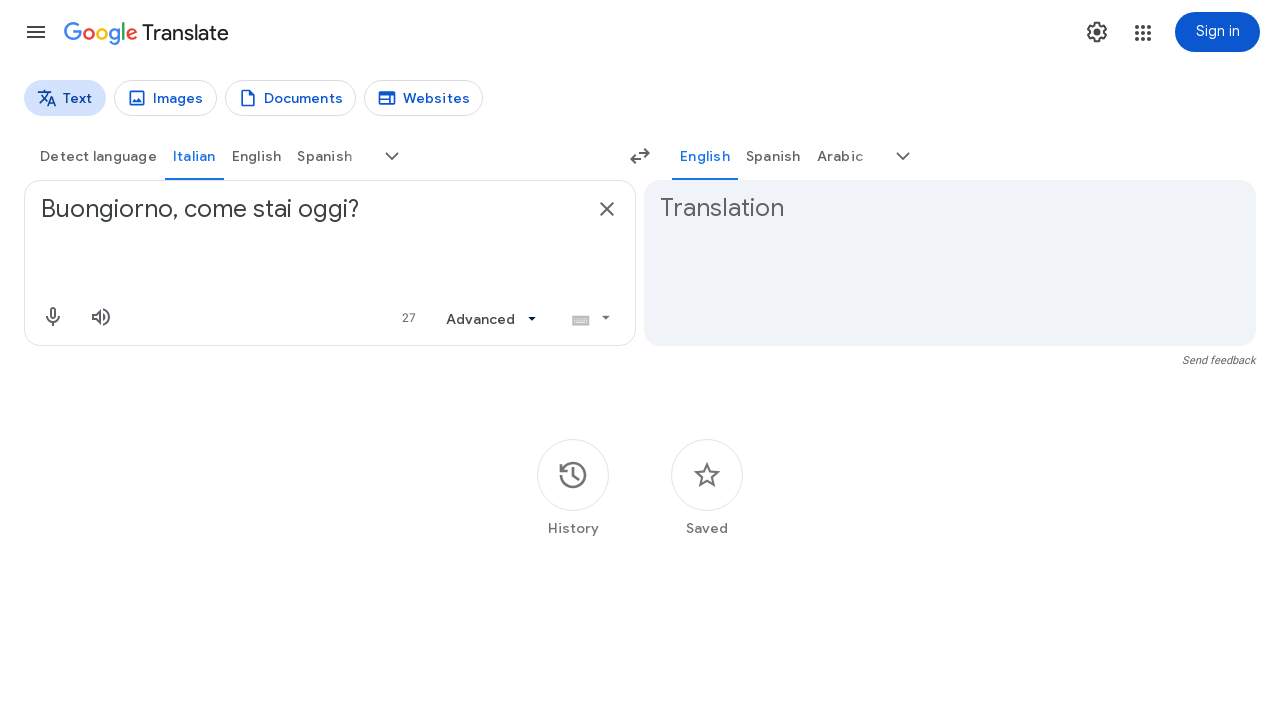

Translation output appeared
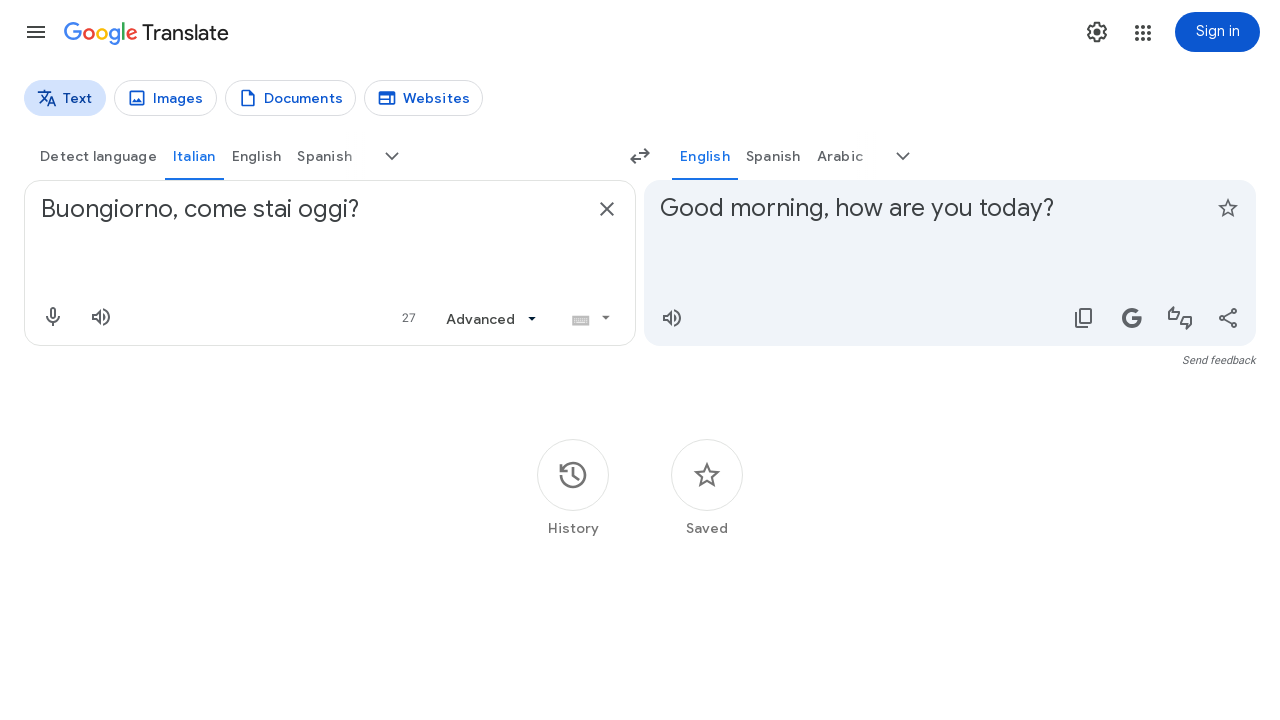

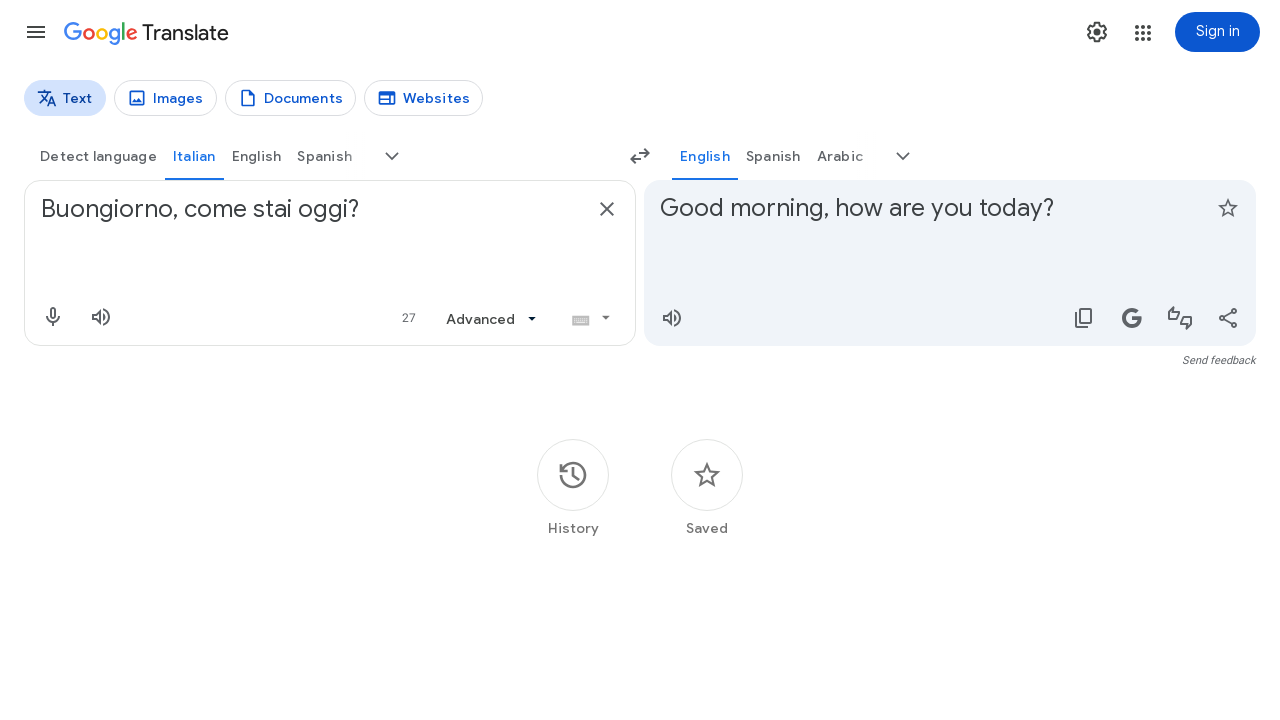